Tests text input field by entering a valid string (5 characters) and verifying the result is displayed correctly

Starting URL: https://www.qa-practice.com/elements/input/simple

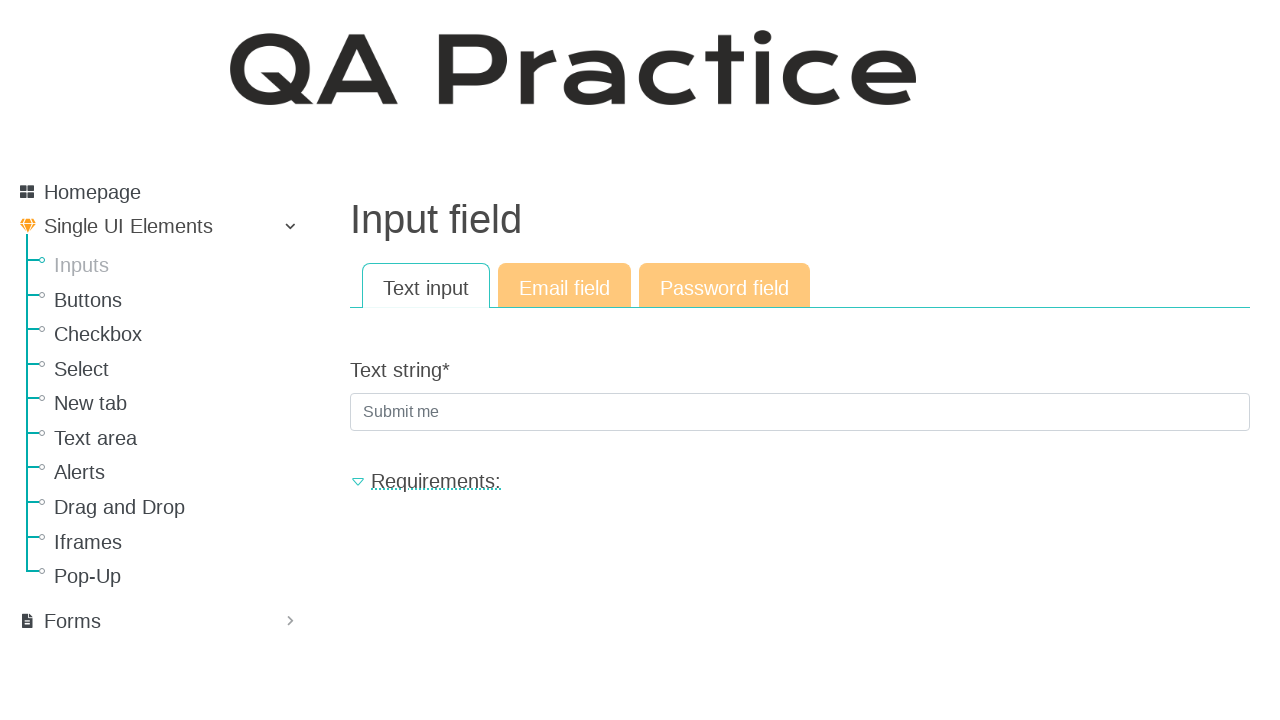

Filled text input field with valid 5-character string 'xK7mQ' on input[name='text_string']
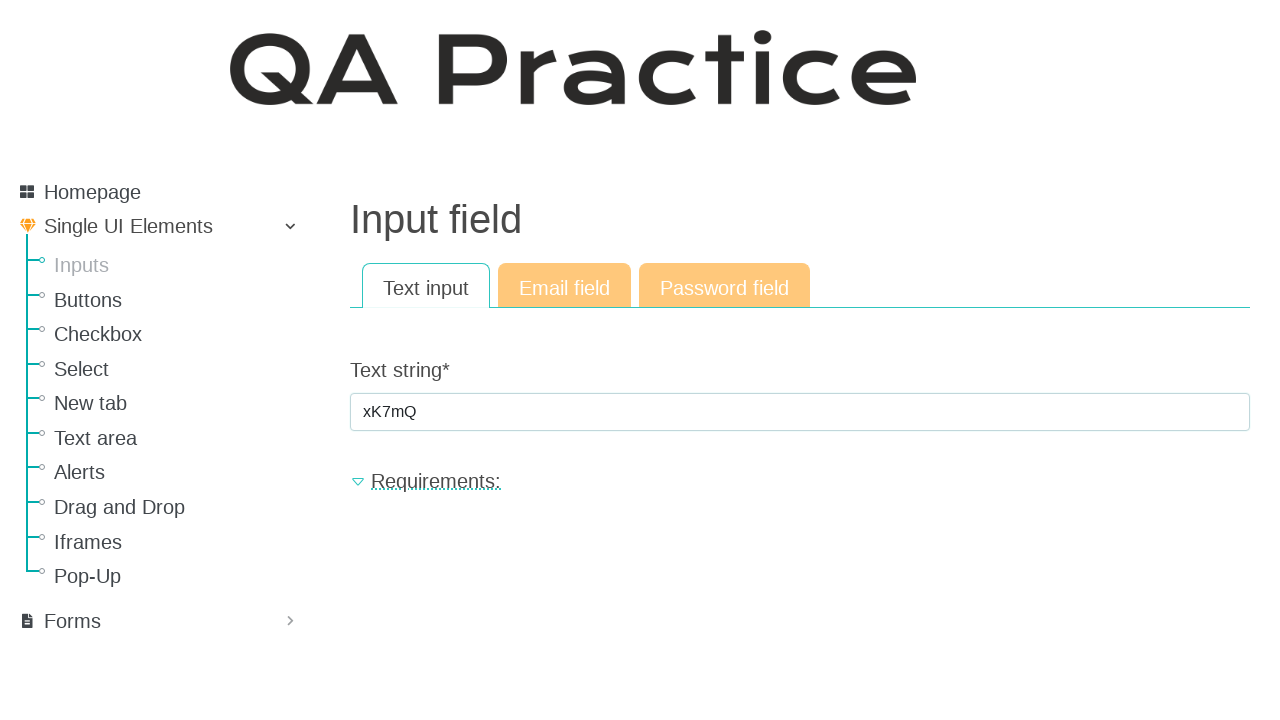

Pressed Enter to submit the form on input[name='text_string']
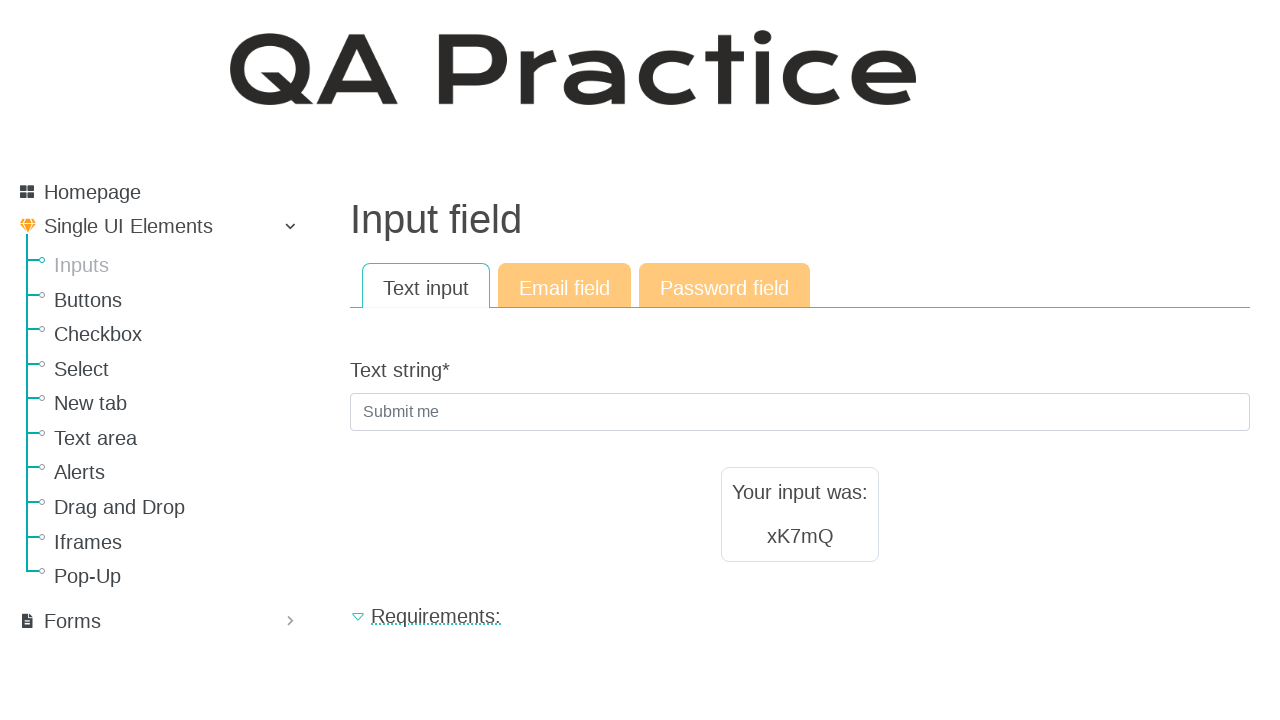

Result text element loaded and is visible
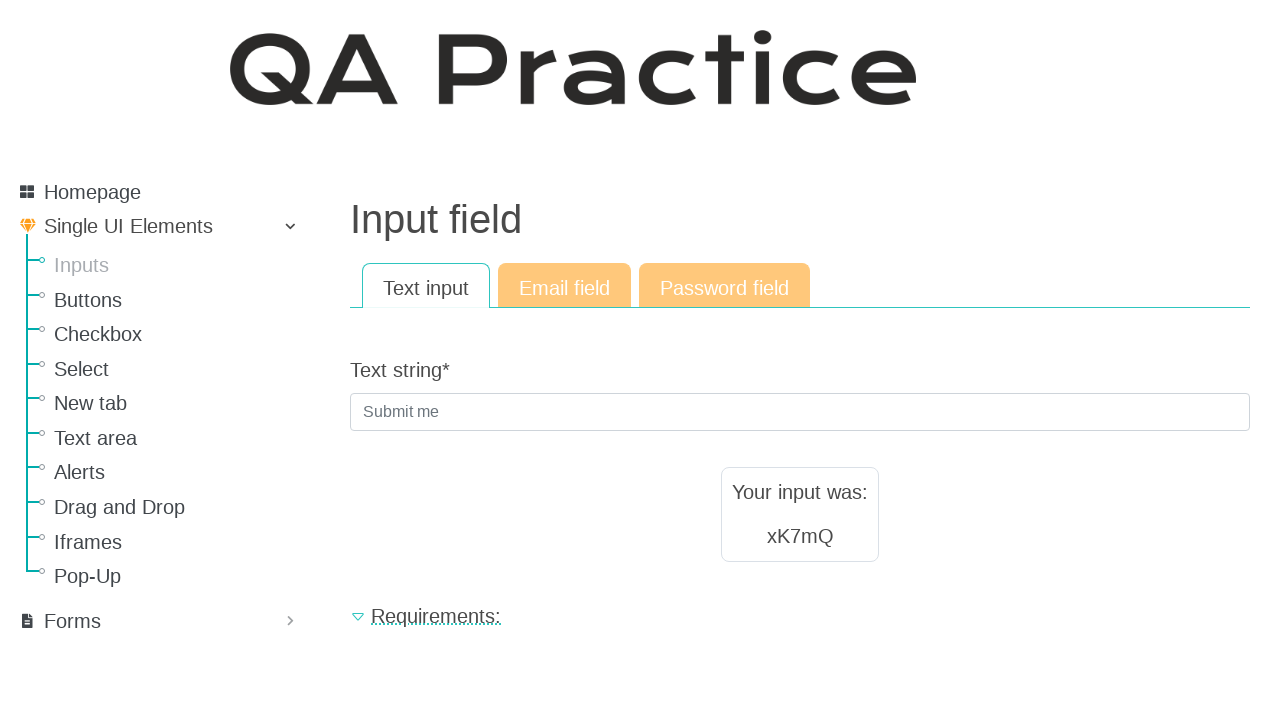

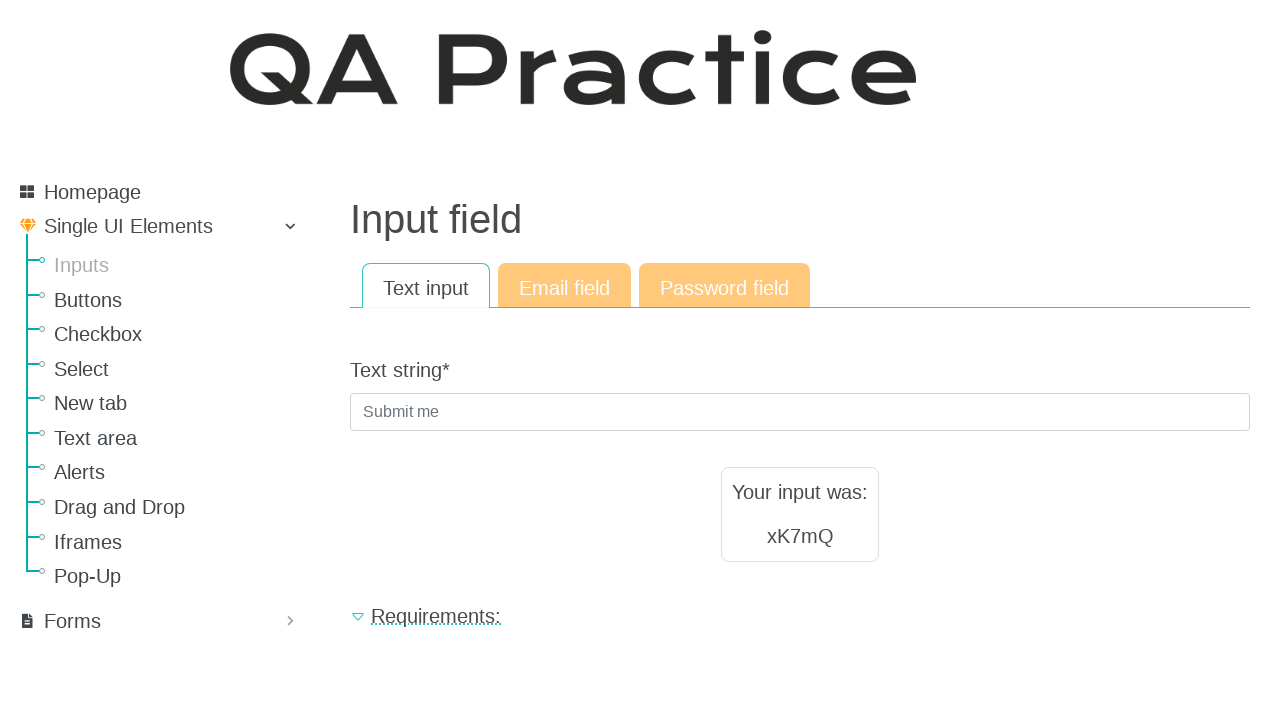